Tests form submission by filling first name, last name, and job title fields, selecting a radio button, and clicking the submit button

Starting URL: http://formy-project.herokuapp.com/form

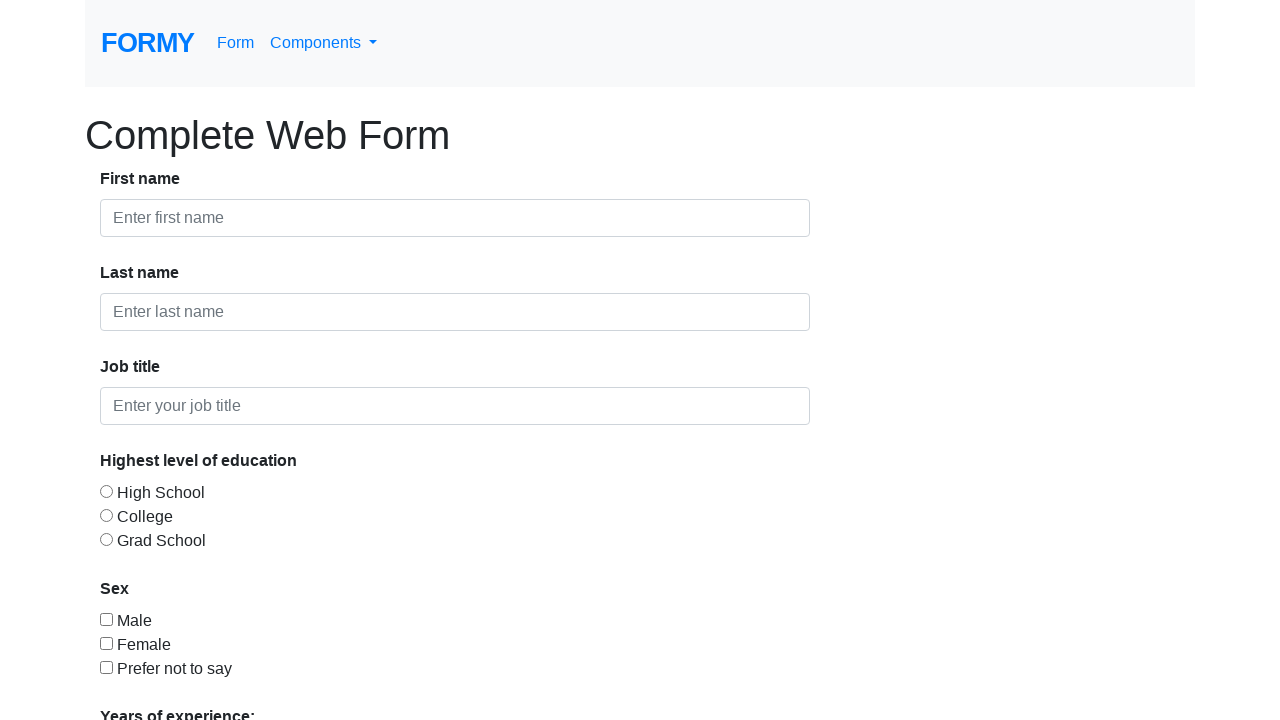

Filled first name field with 'Ahmed' on #first-name
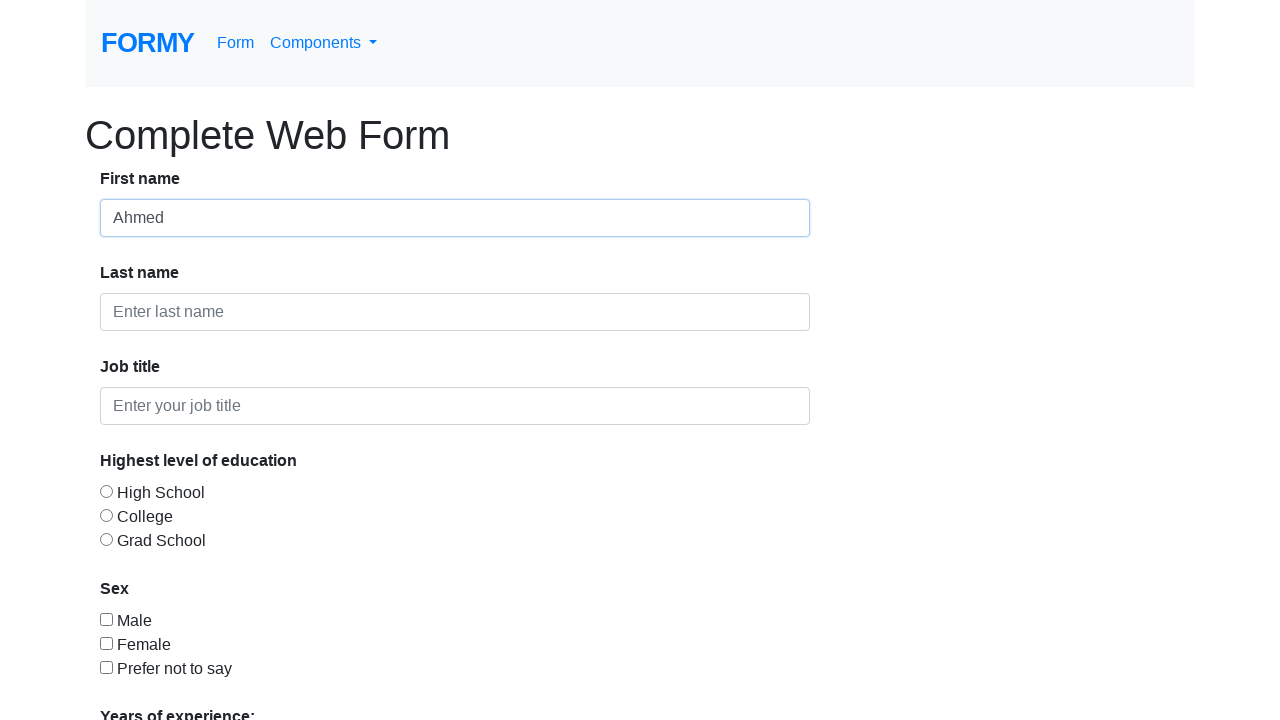

Filled last name field with 'Elgayar' on #last-name
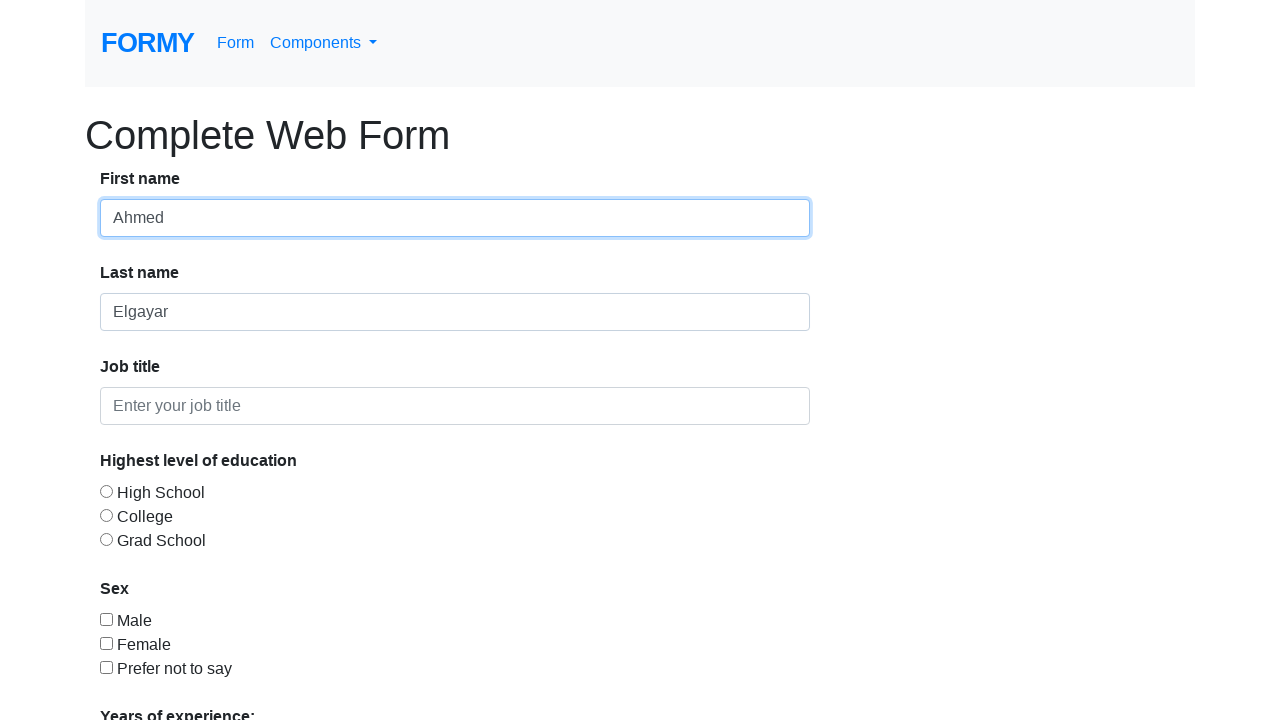

Filled job title field with 'Computer Engineering Student' on #job-title
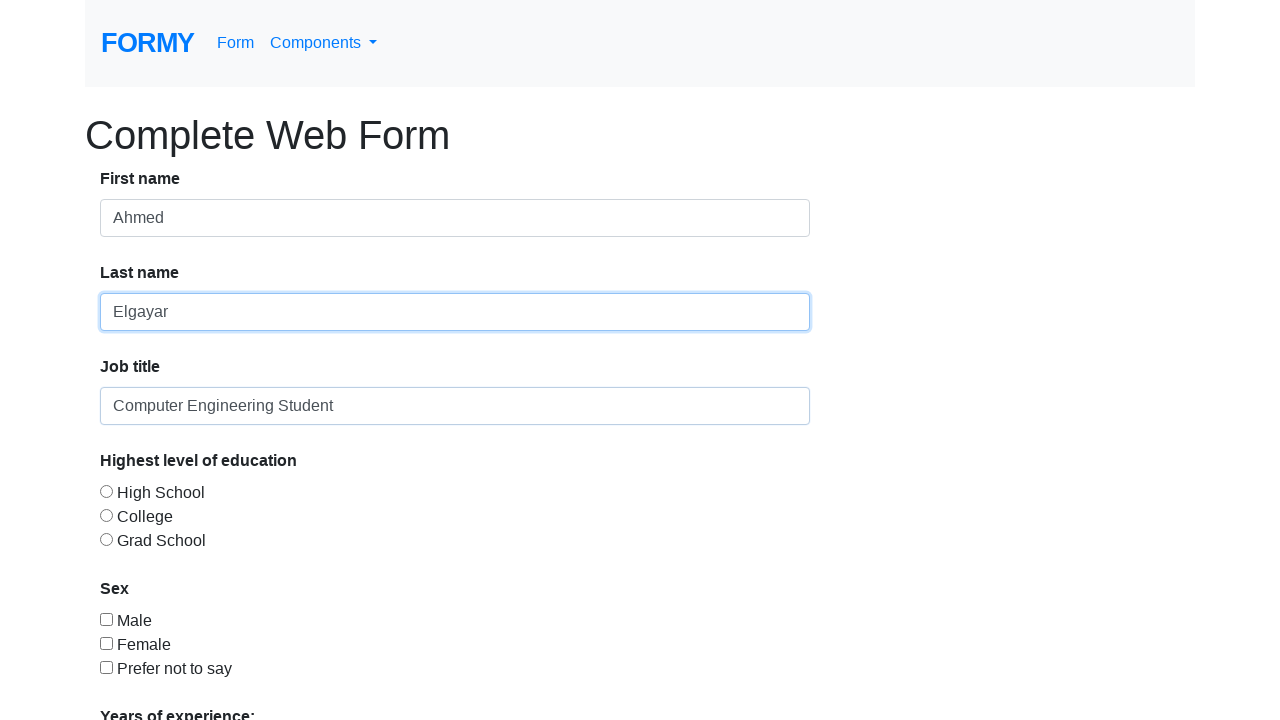

Clicked on first name field to focus at (455, 218) on #first-name
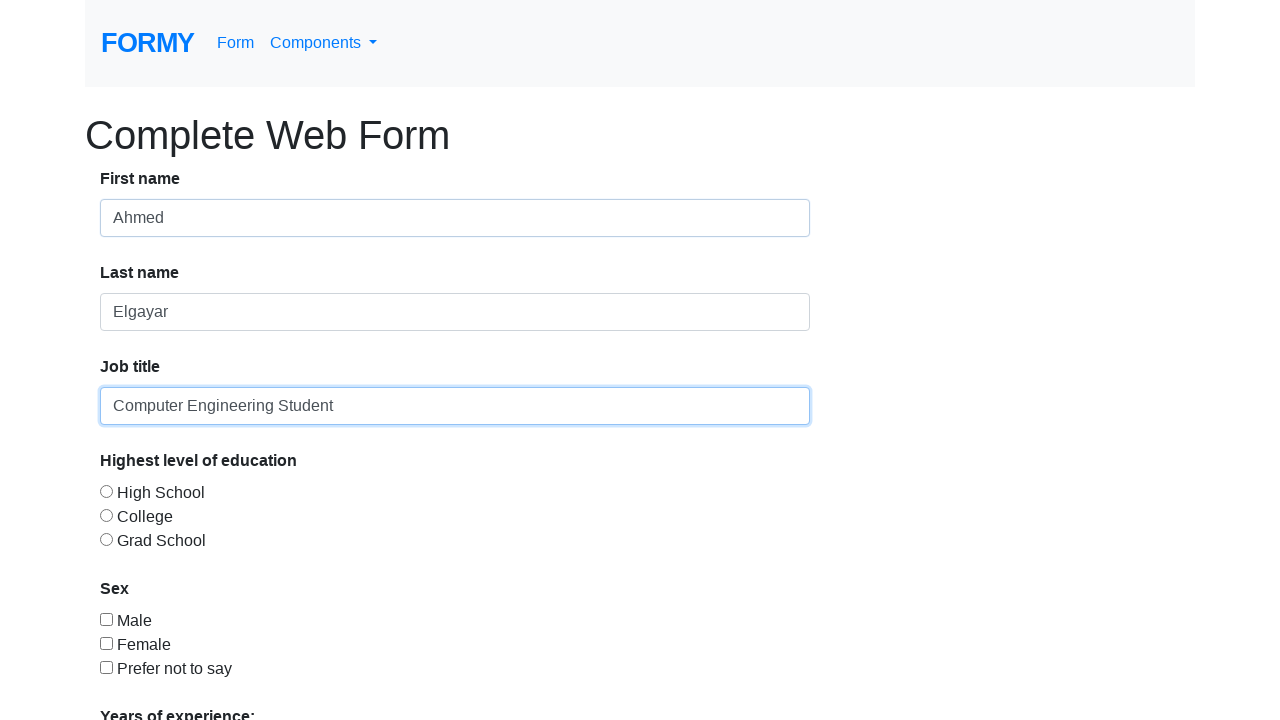

Clicked on last name field to focus at (455, 312) on #last-name
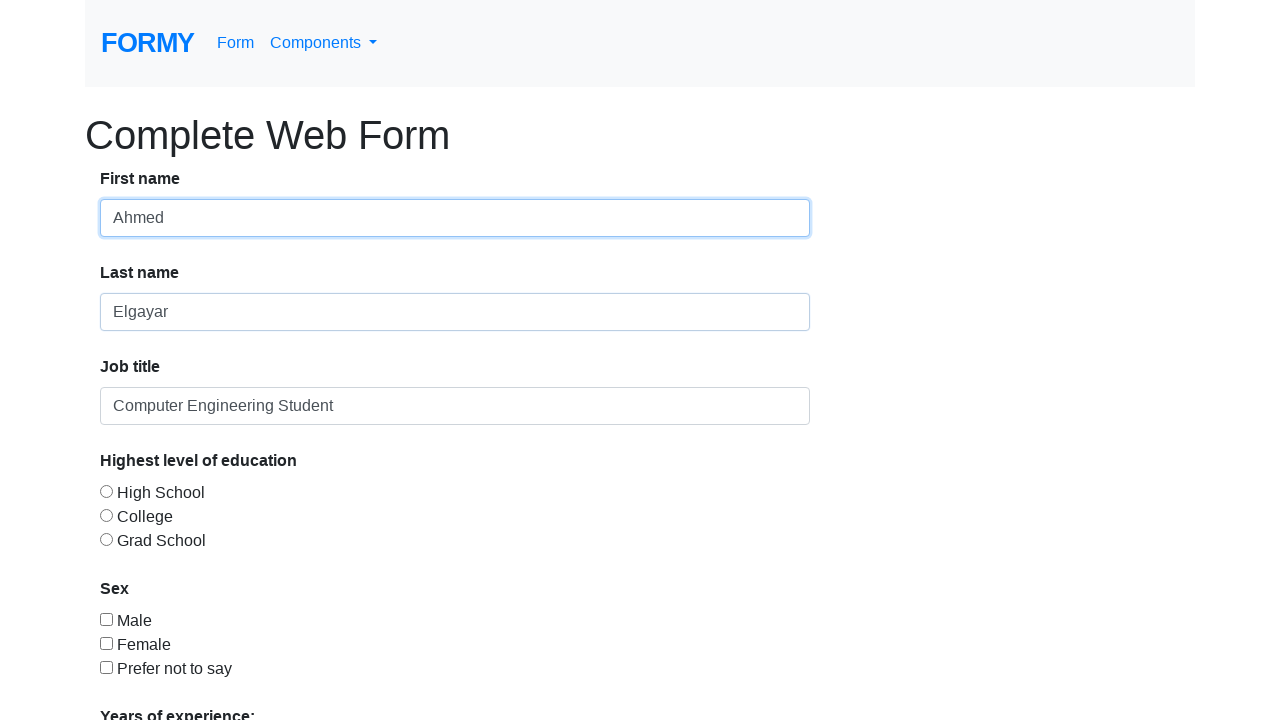

Clicked on job title field to focus at (455, 406) on #job-title
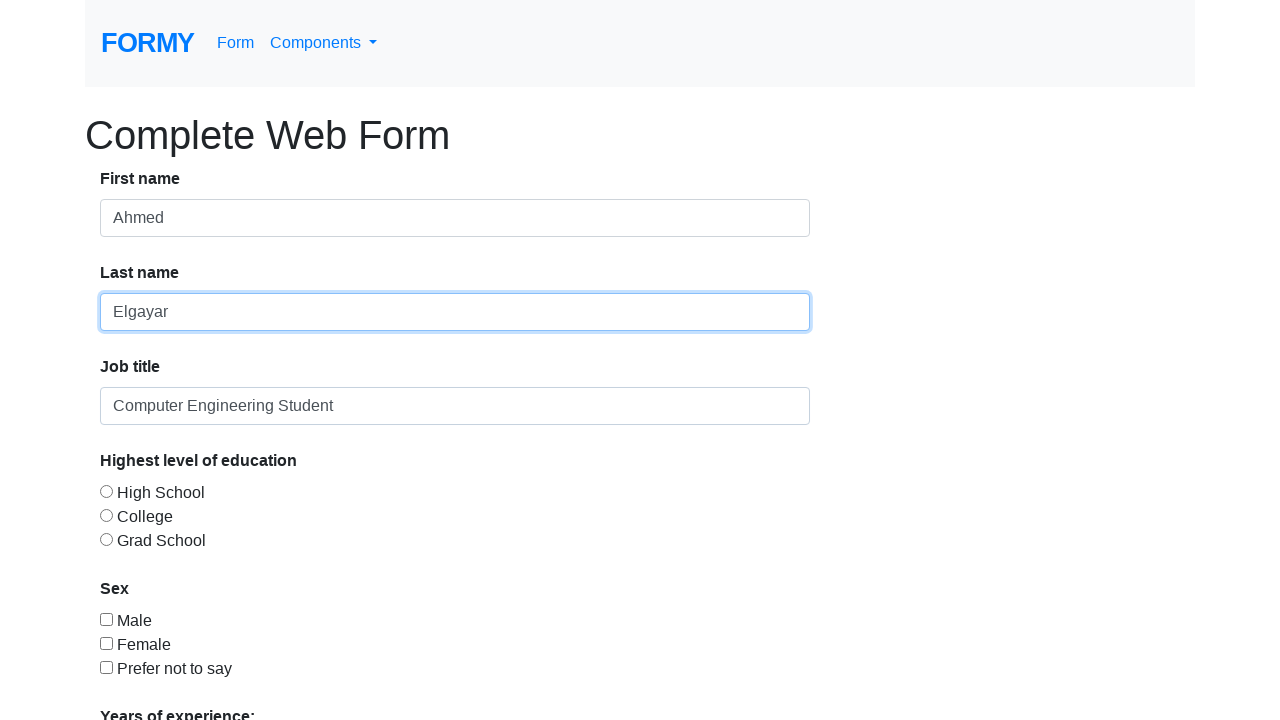

Selected radio button option 1 at (106, 491) on #radio-button-1
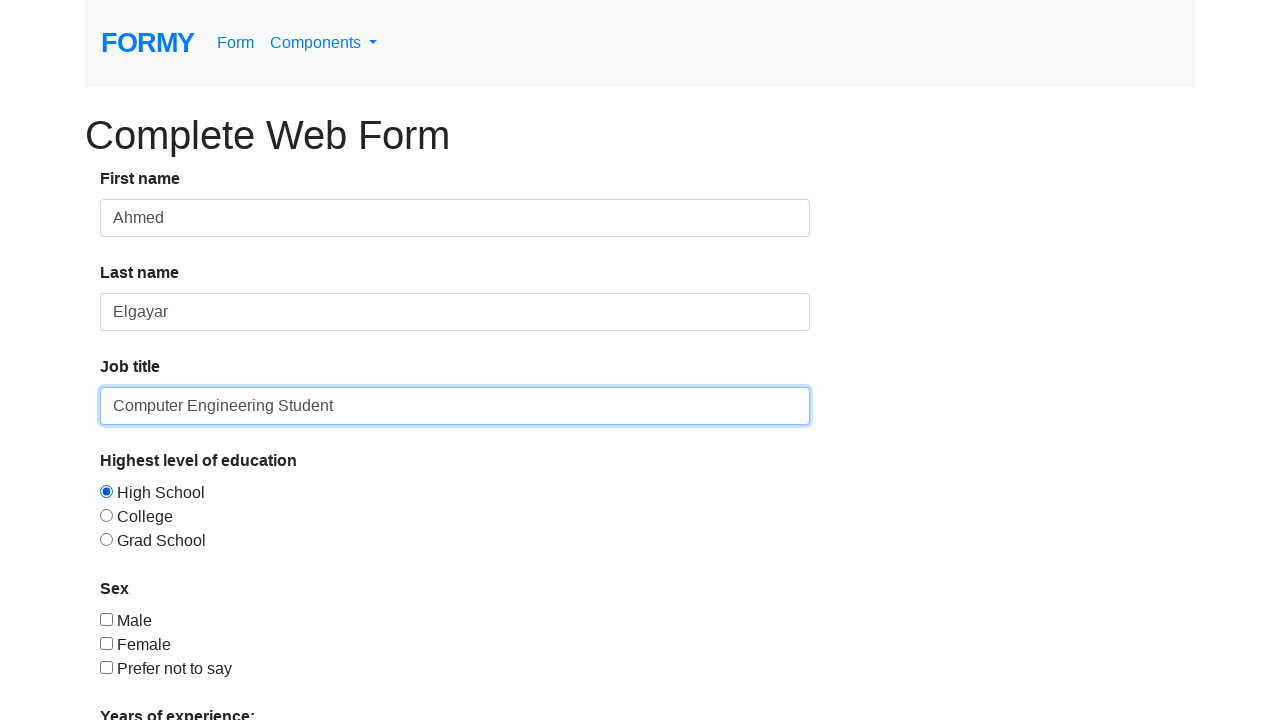

Clicked submit button to submit form at (148, 680) on xpath=/html/body/div/form/div/div[8]/a
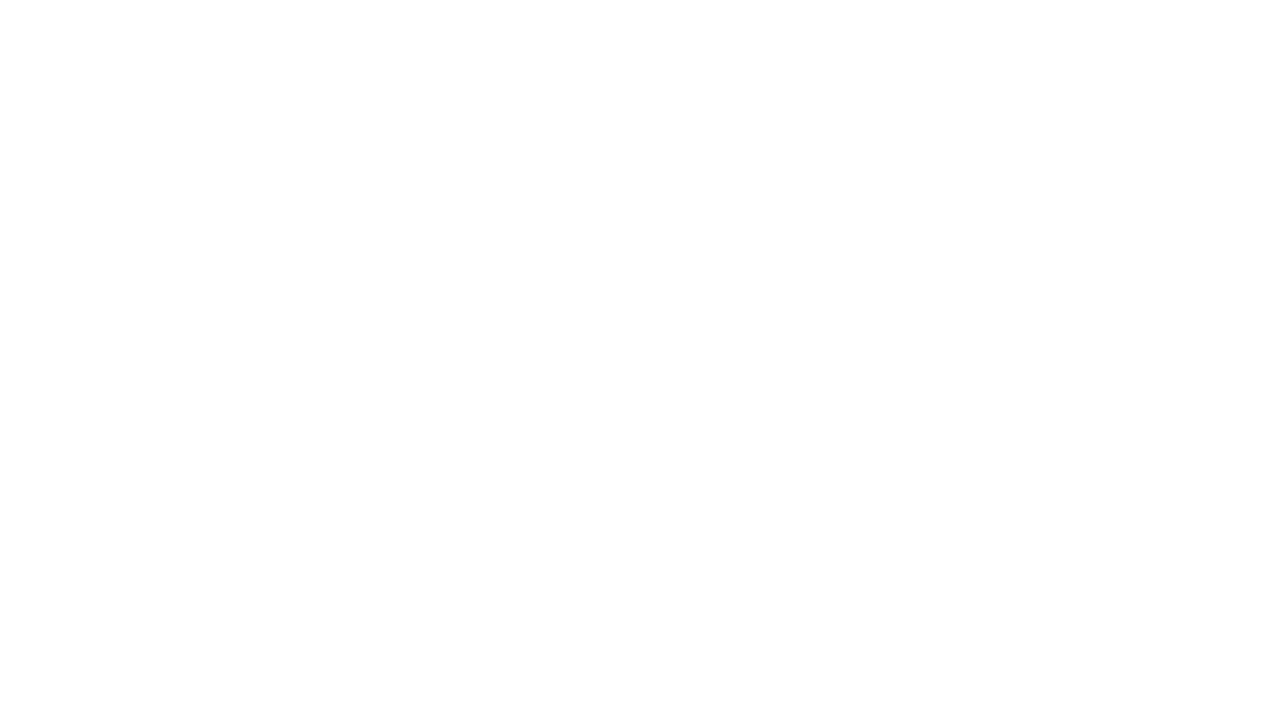

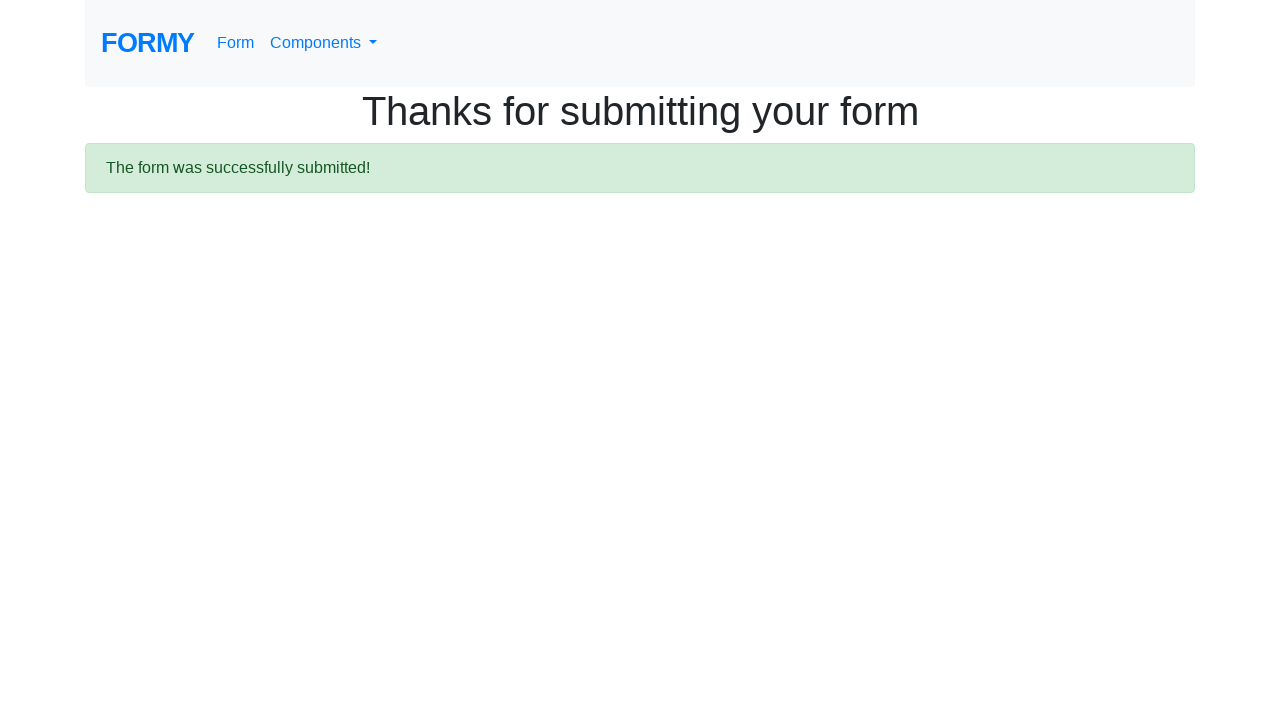